Navigates to DemoQA website, clicks on Elements section, then fills out a text box form with user information including name, email, and addresses.

Starting URL: https://demoqa.com/

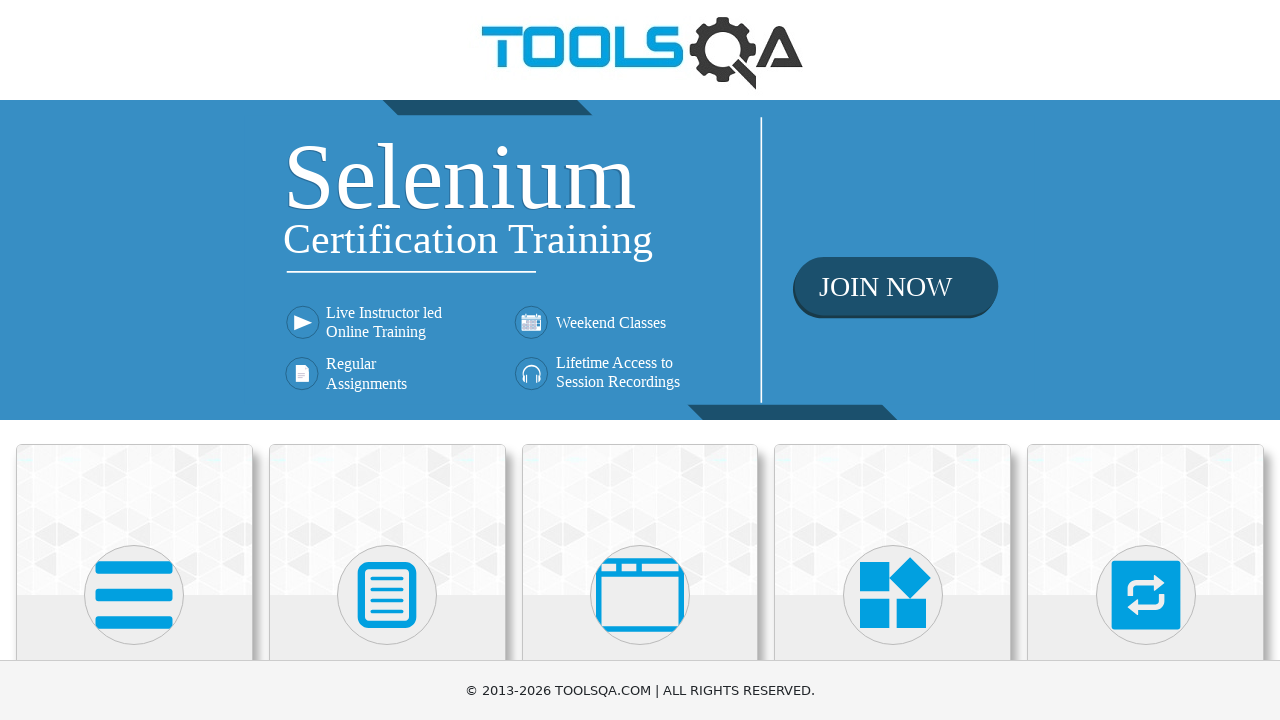

Navigated to DemoQA website
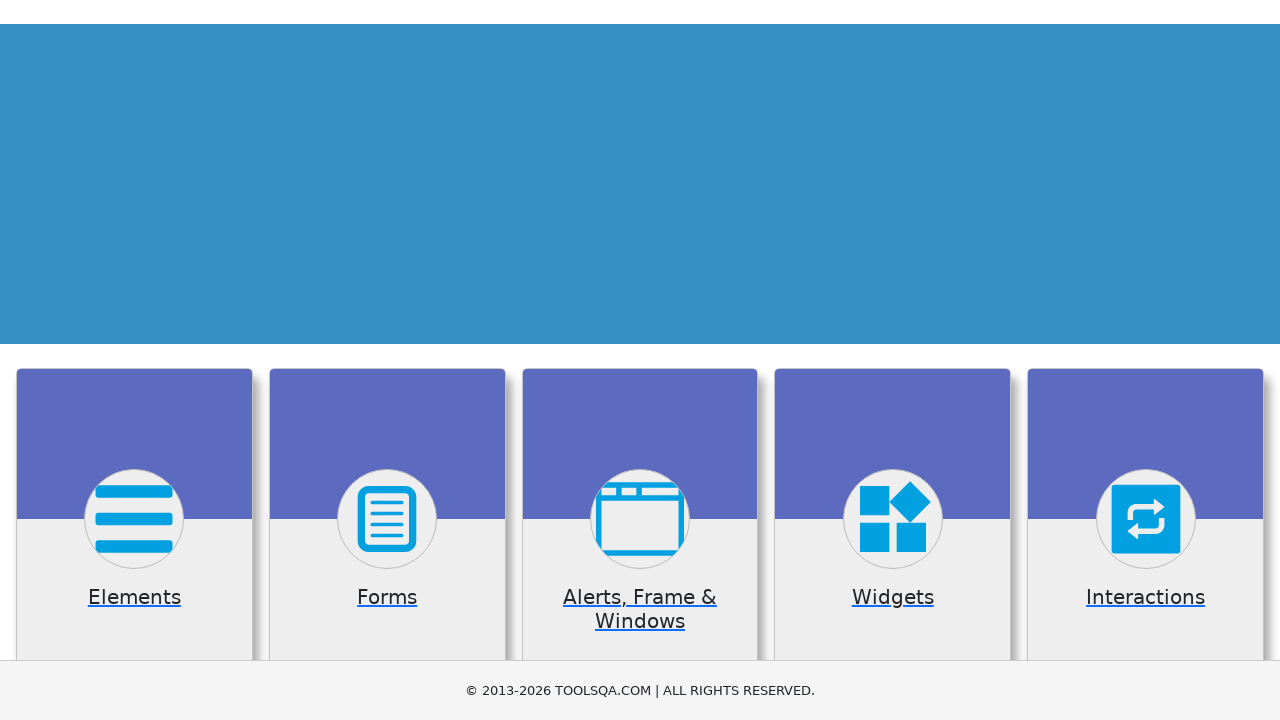

Scrolled Elements section into view
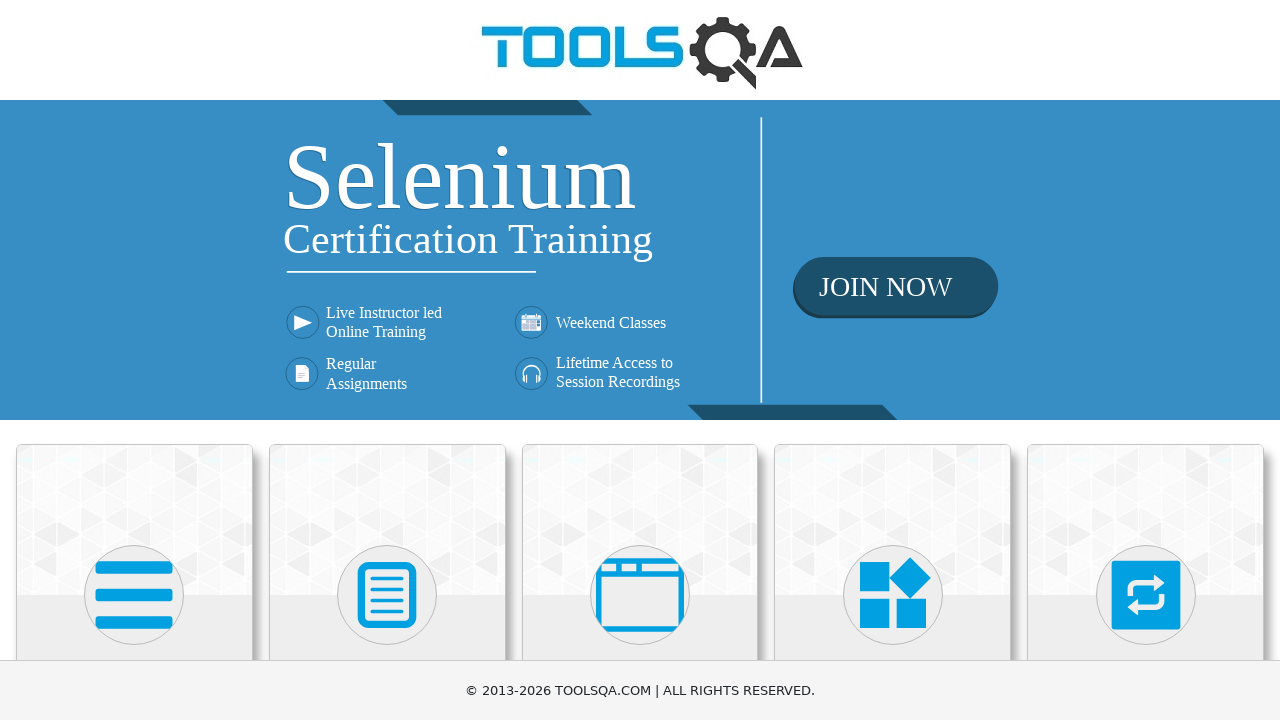

Clicked on Elements section at (134, 360) on xpath=//h5[text()='Elements']
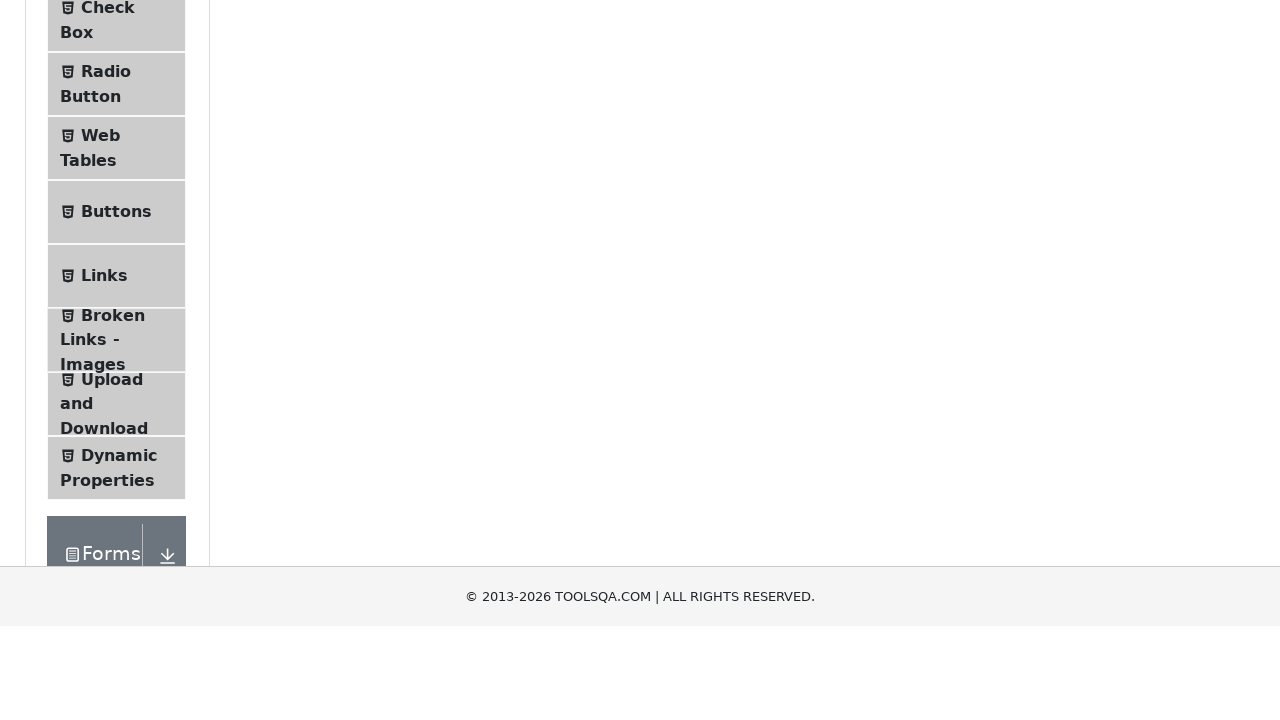

Clicked on Text Box menu item at (119, 261) on xpath=//span[text()='Text Box']
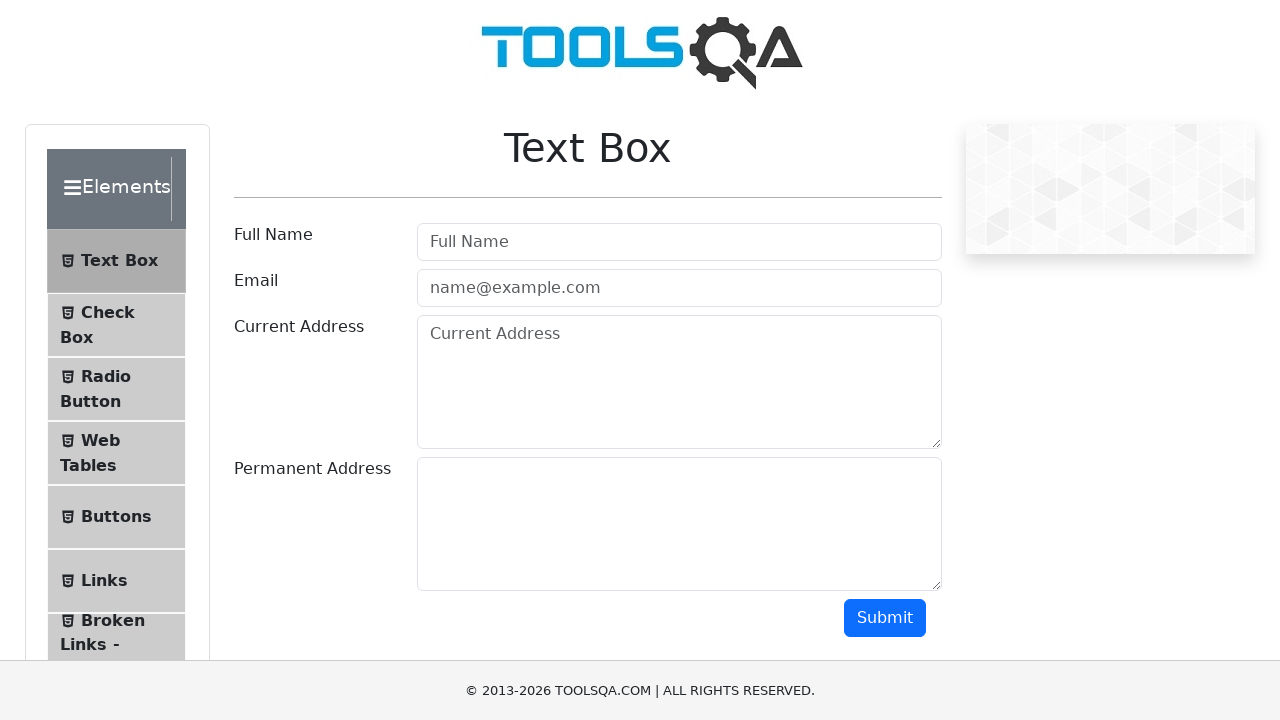

Filled in full name field with 'Mahammad Akmal Aleem' on #userName
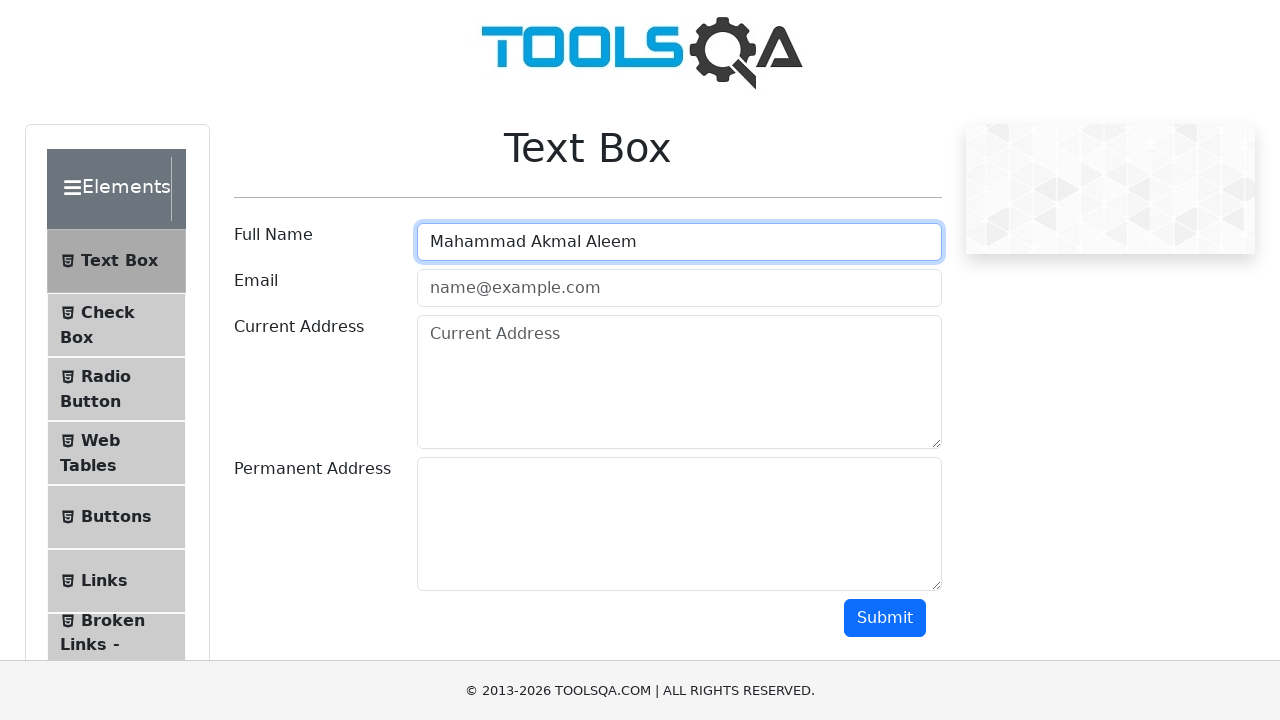

Filled in email field with 'Akmal203@gmail.com' on #userEmail
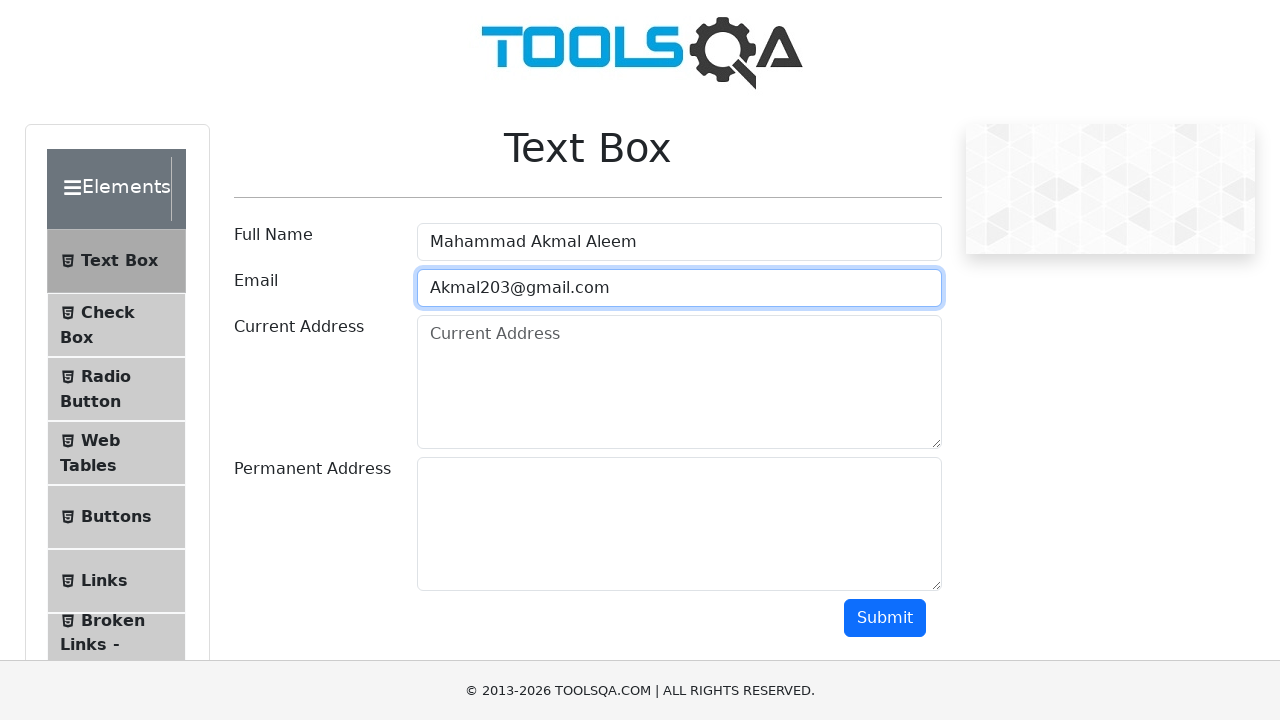

Filled in current address field with 'Dhatkidih' on #currentAddress
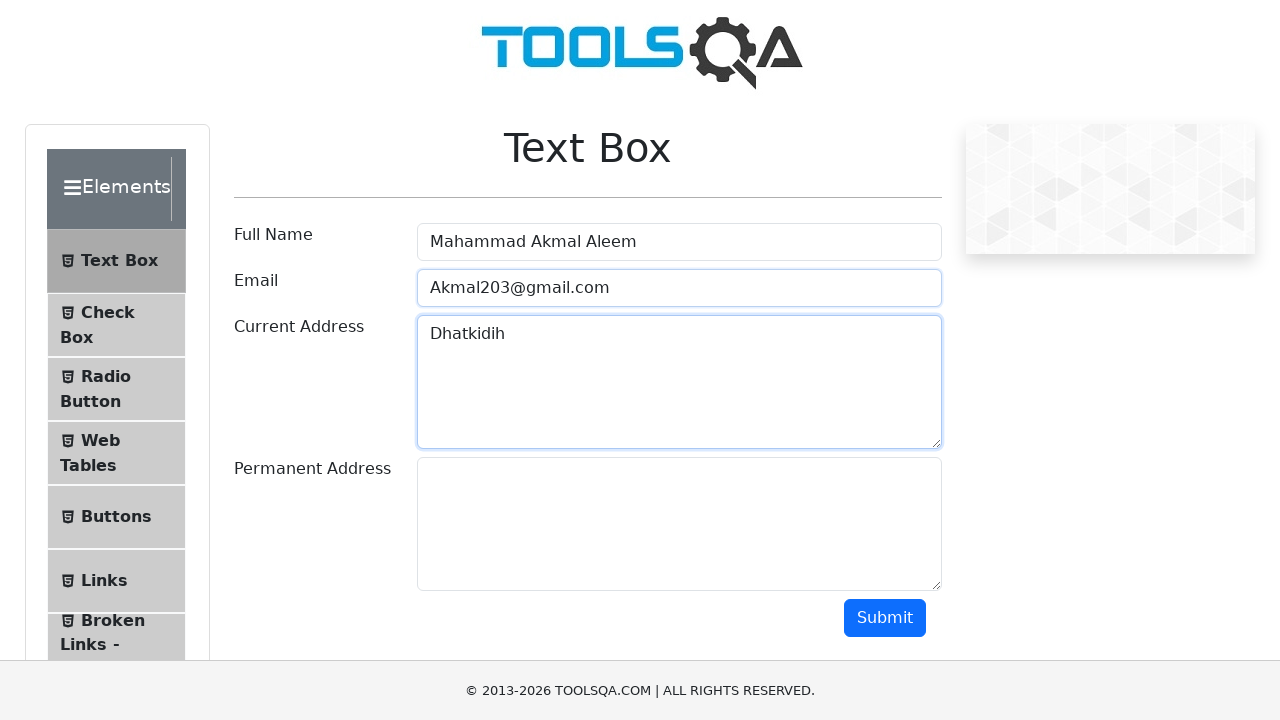

Filled in permanent address field with 'Dhatkidih' on #permanentAddress
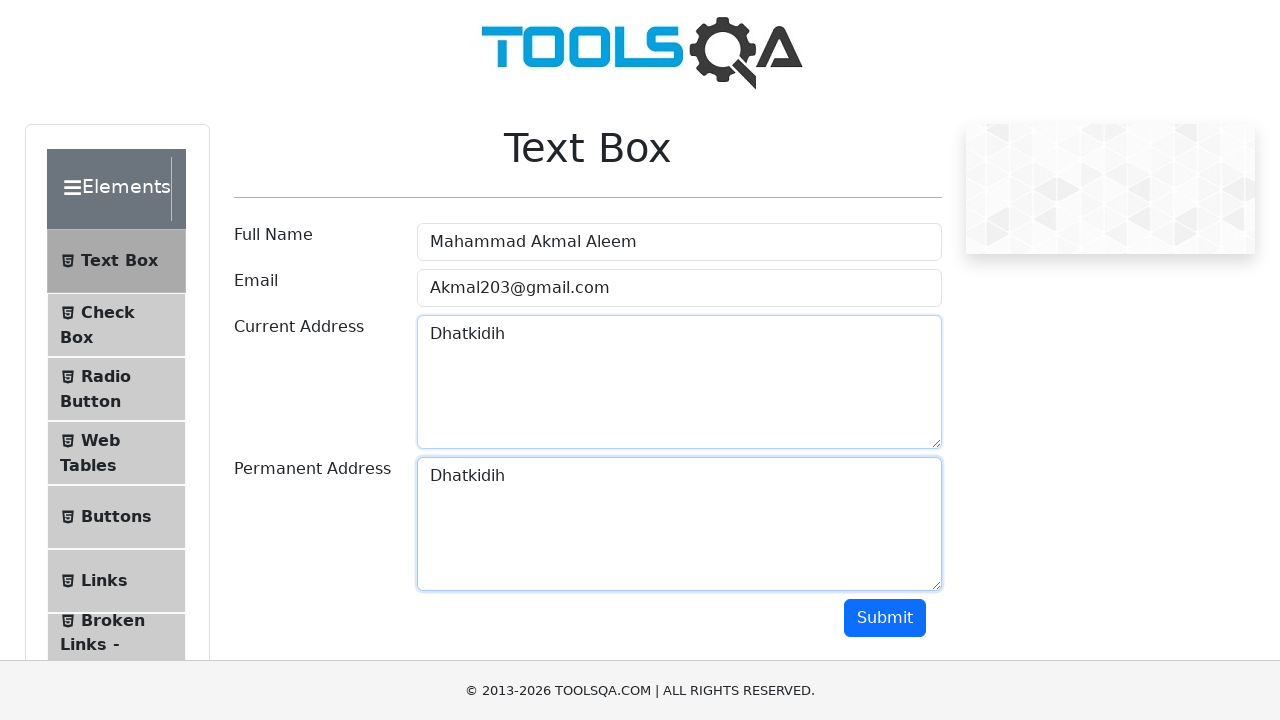

Scrolled submit button into view
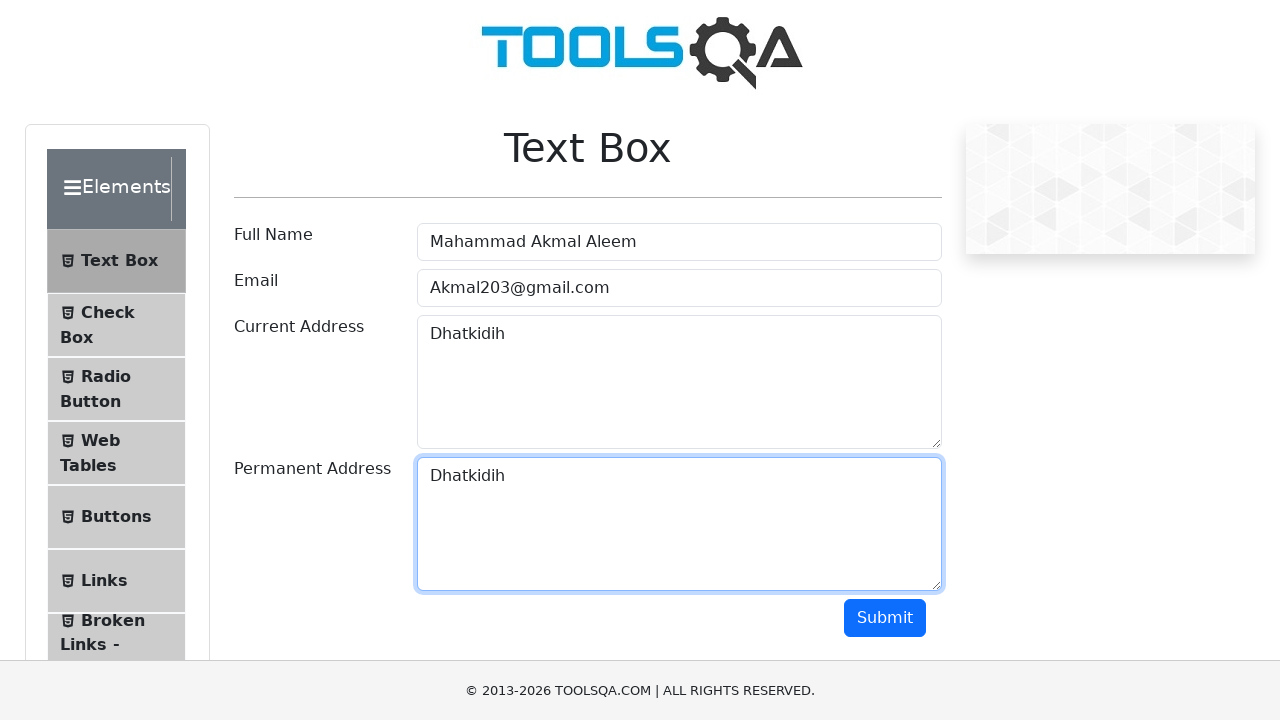

Clicked submit button to submit the form at (885, 618) on #submit
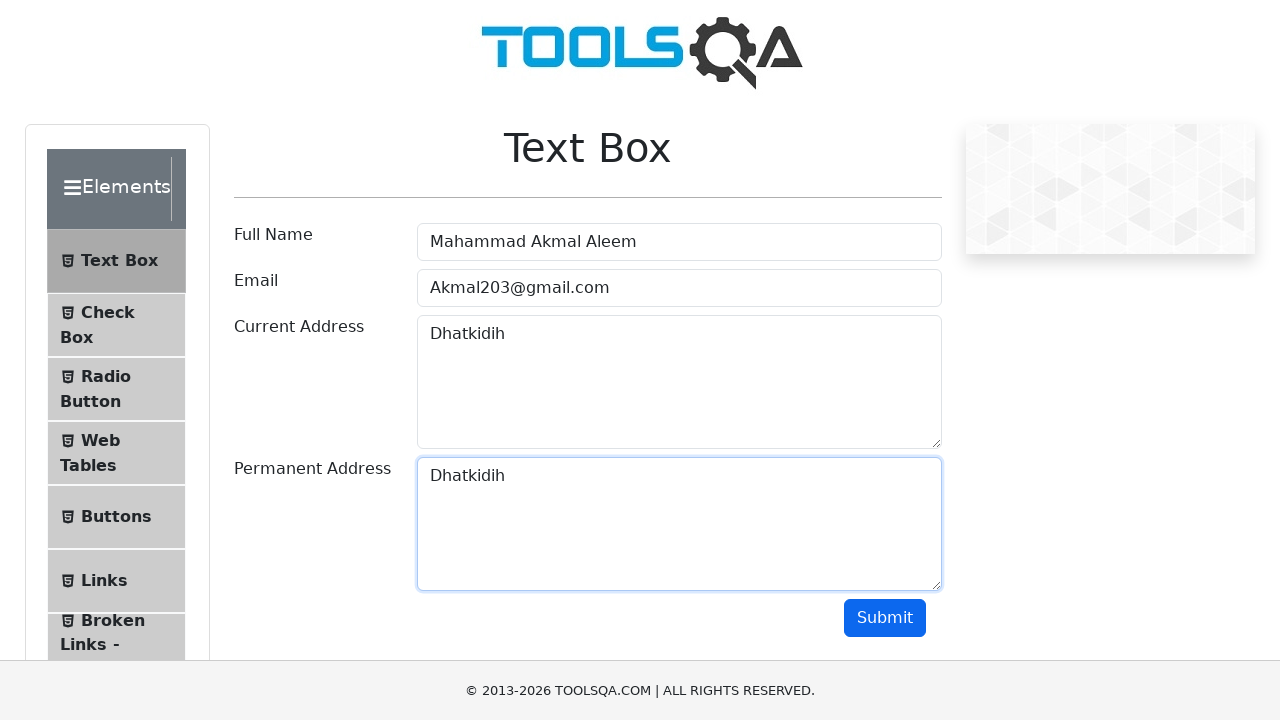

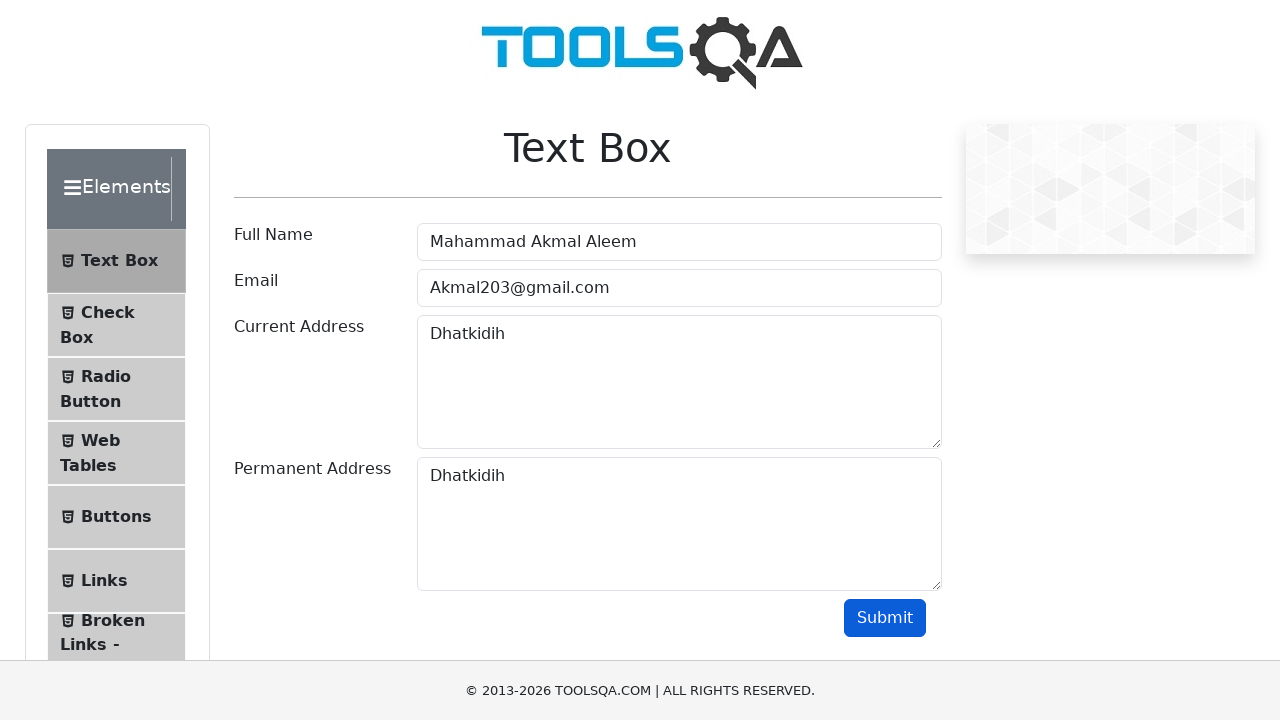